Tests dropdown functionality by verifying it doesn't support multiple selection, has 3 options, and tests selecting options by visible text, value, and index

Starting URL: https://the-internet.herokuapp.com/dropdown

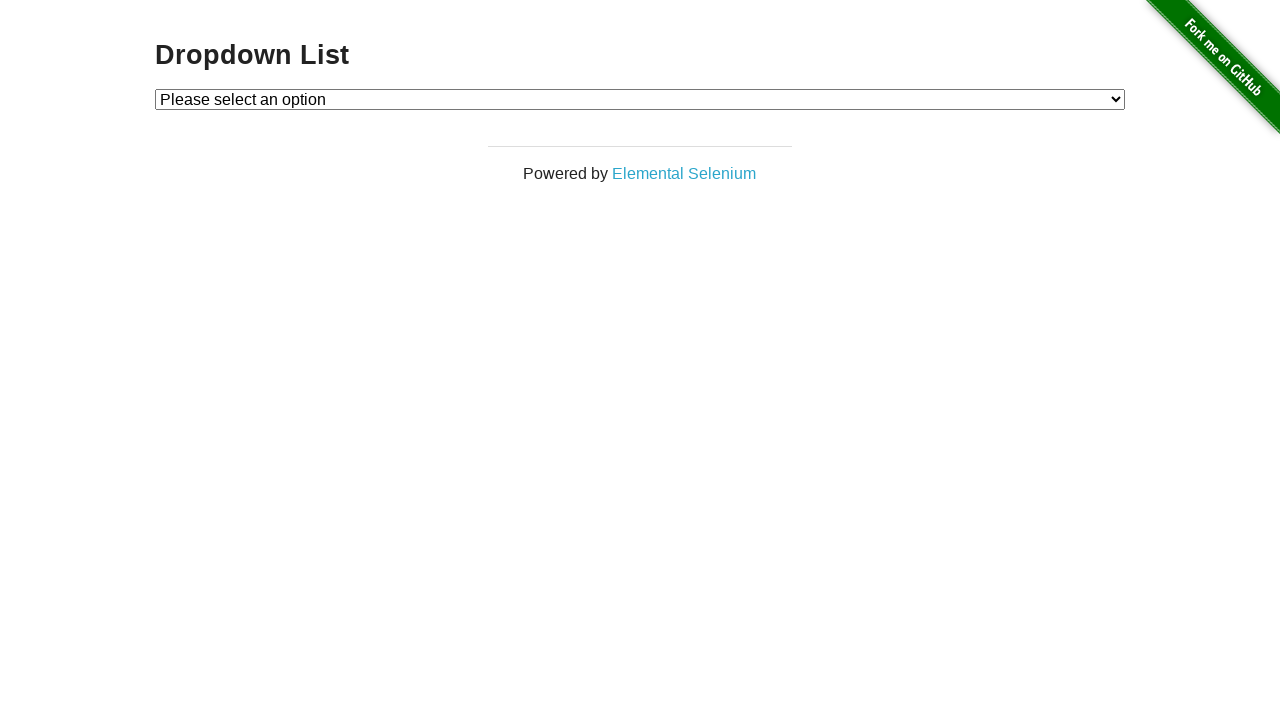

Dropdown element is visible and ready
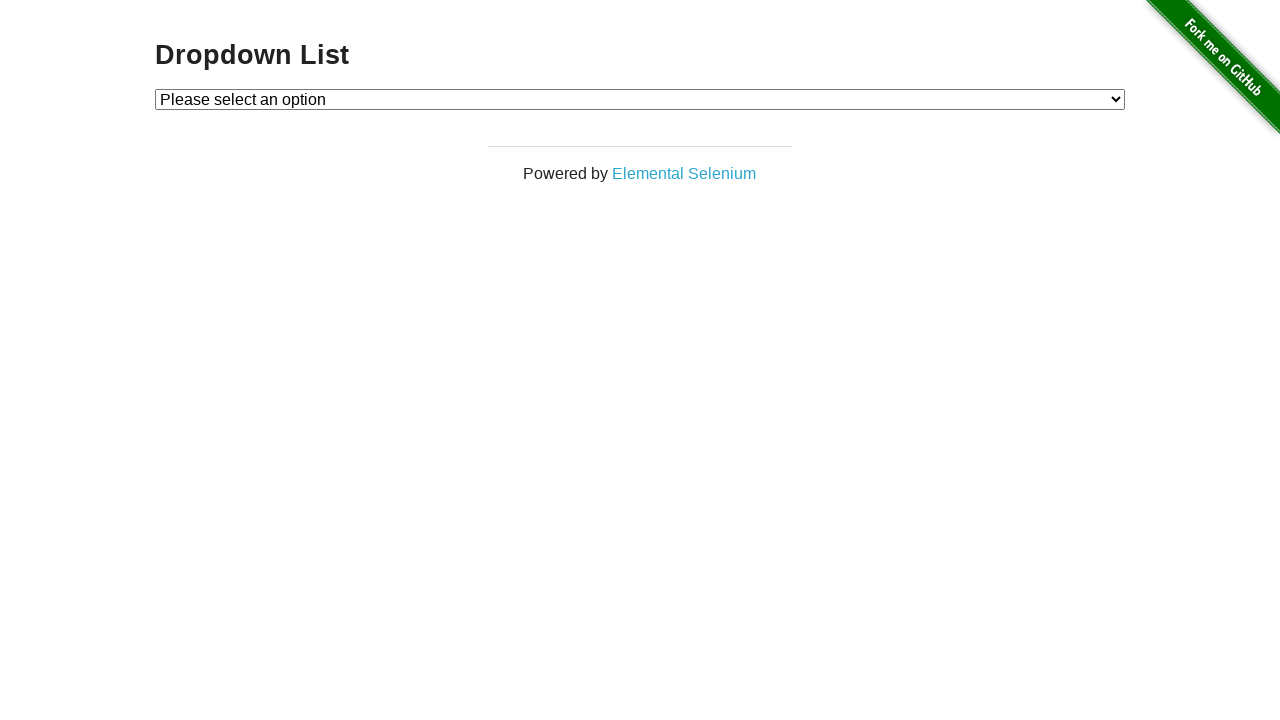

Retrieved all dropdown options
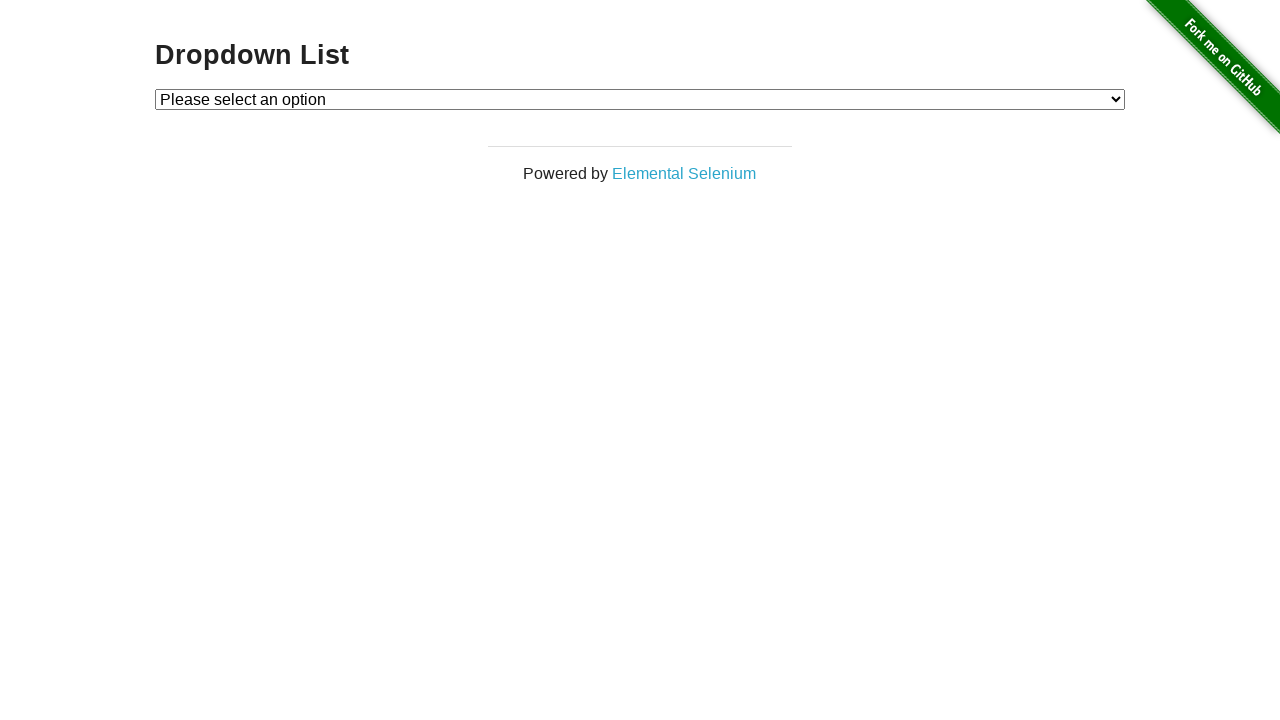

Verified dropdown contains exactly 3 options
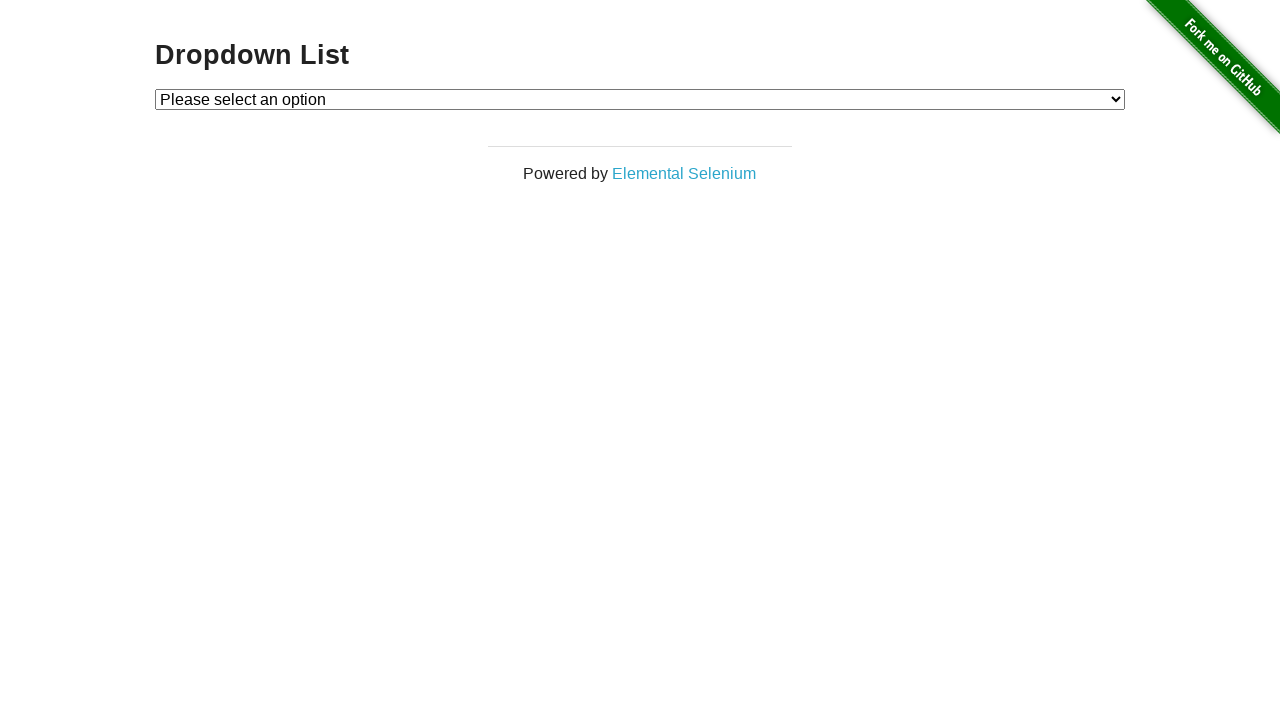

Selected 'Option 1' by visible text on #dropdown
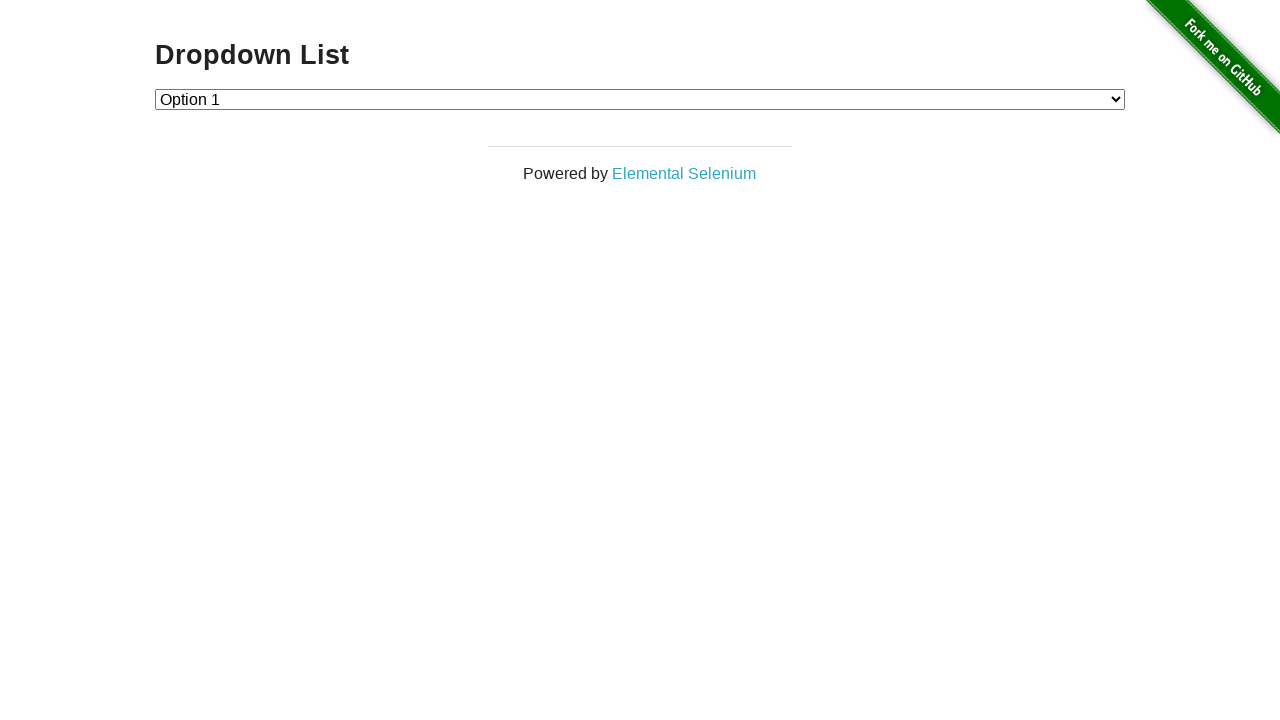

Retrieved selected dropdown value
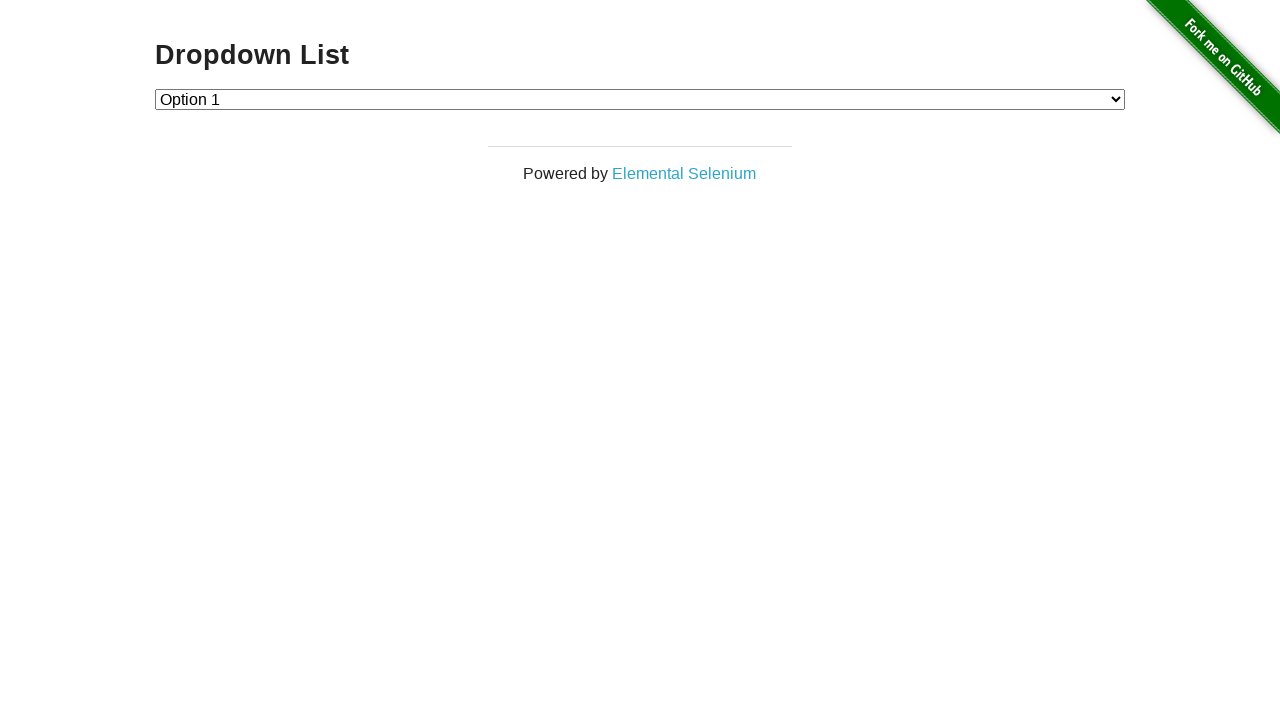

Verified Option 1 is selected (value='1')
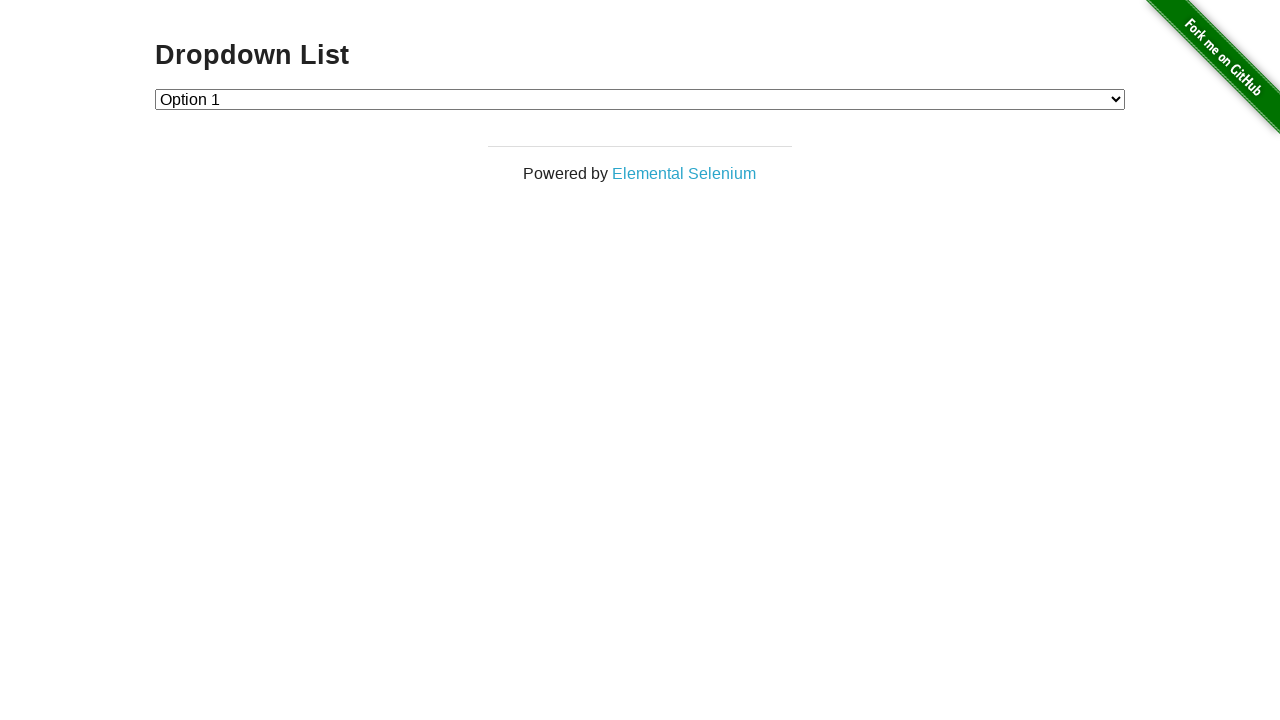

Selected option by value '2' on #dropdown
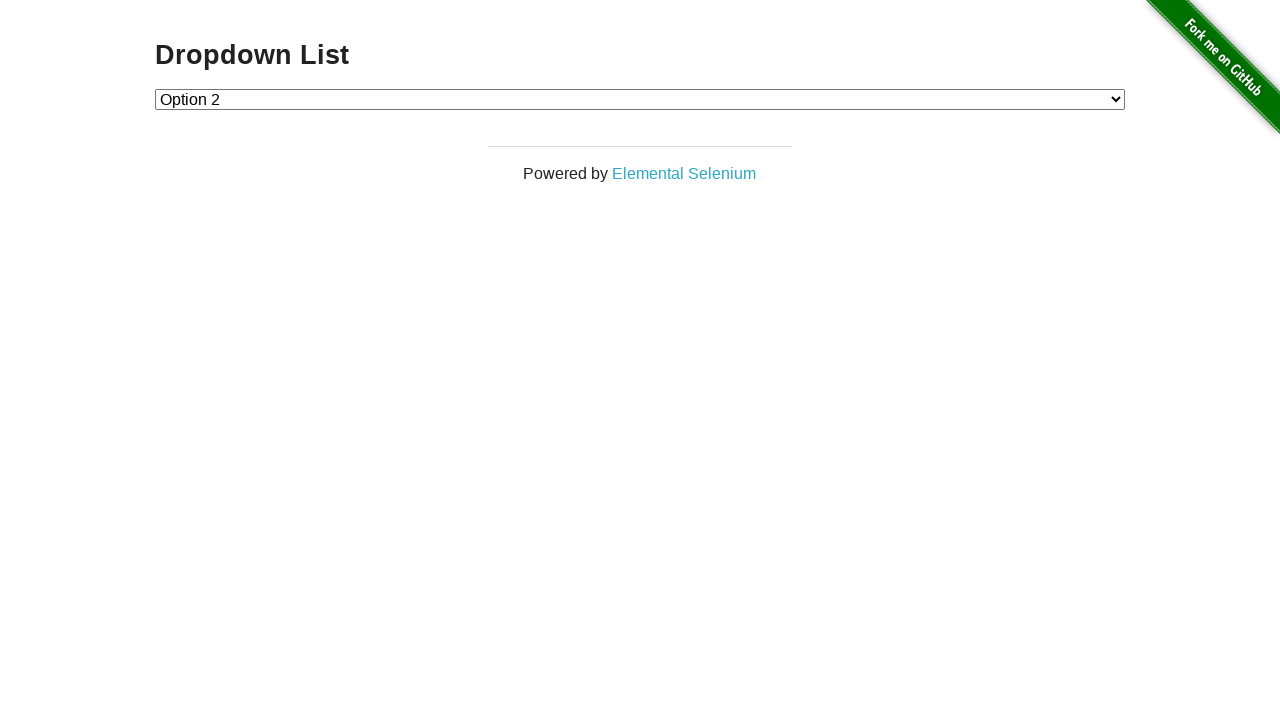

Retrieved selected dropdown value
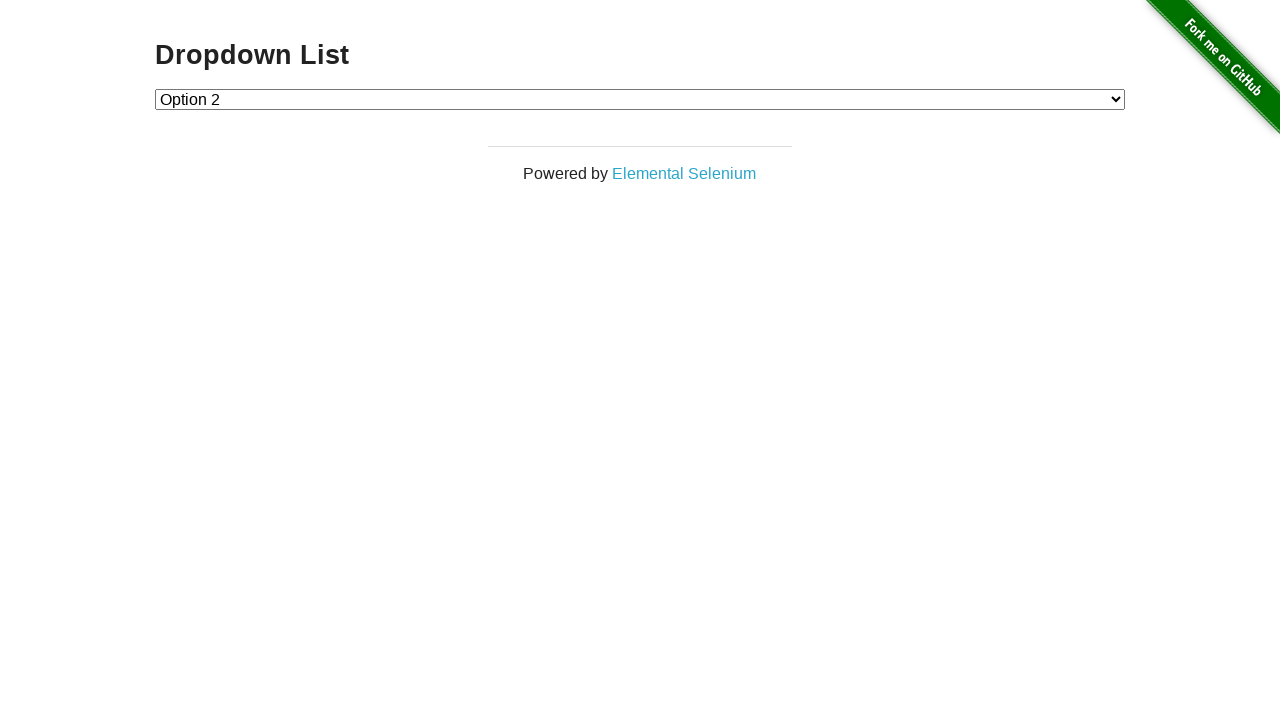

Verified Option 2 is selected (value='2')
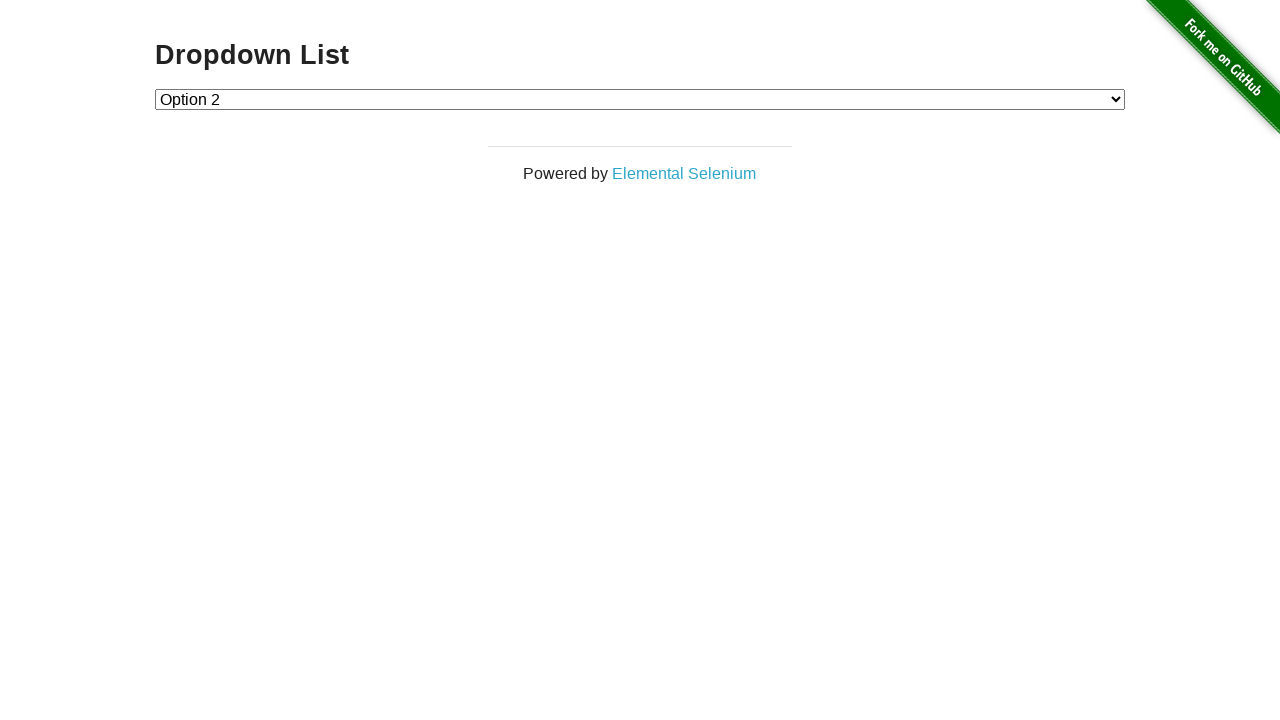

Selected option by index 1 on #dropdown
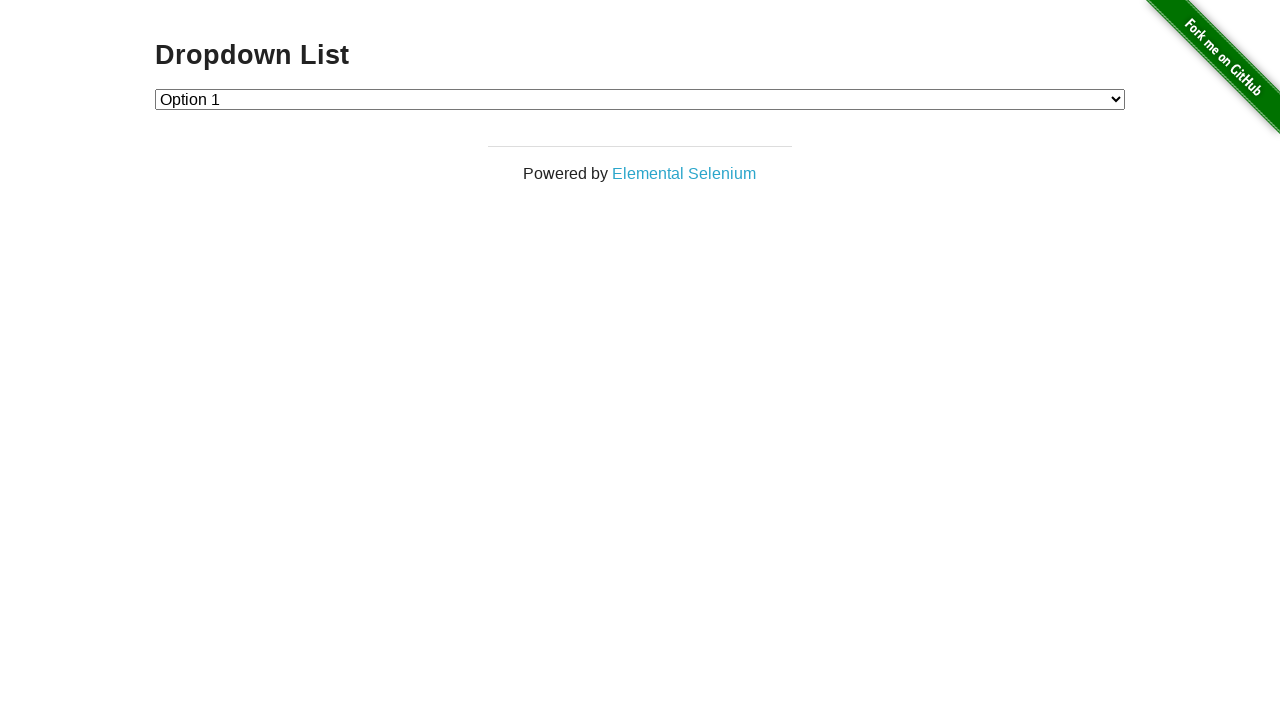

Retrieved selected dropdown value
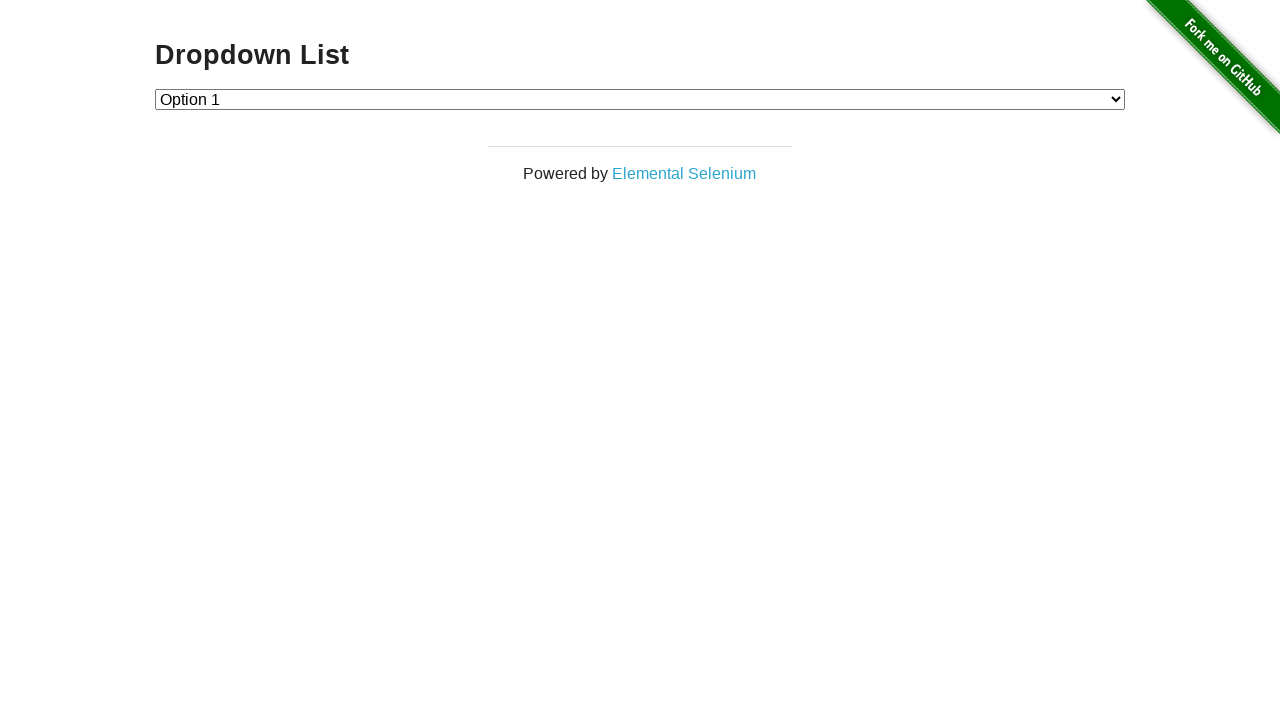

Verified Option 1 is selected again after index selection (value='1')
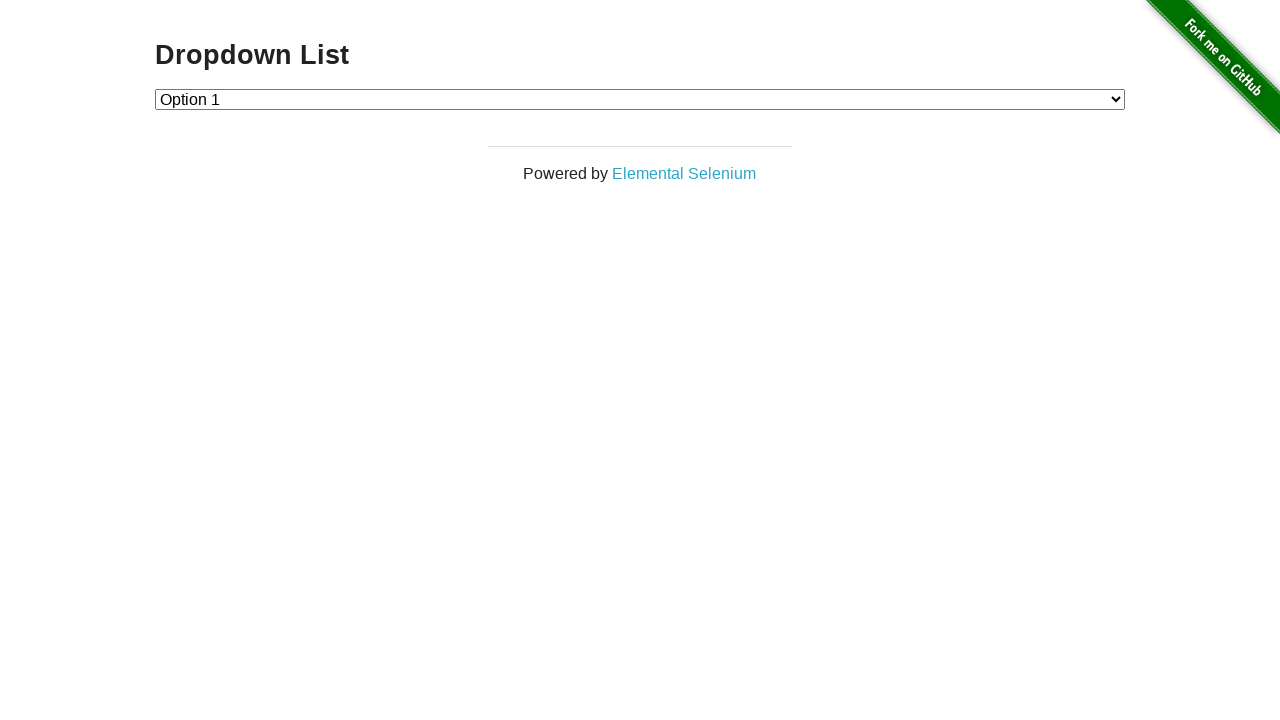

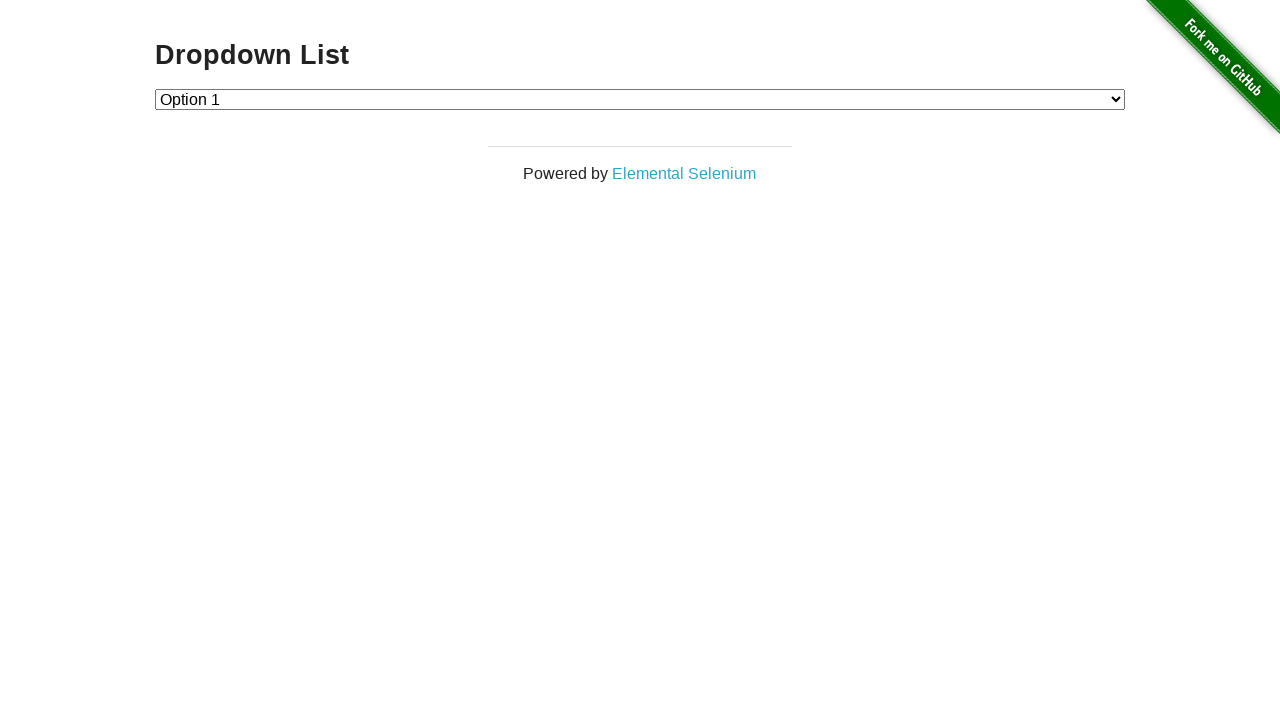